Tests jQuery UI drag and drop functionality by dragging an element and then resetting it to its original position

Starting URL: https://jqueryui.com/droppable/

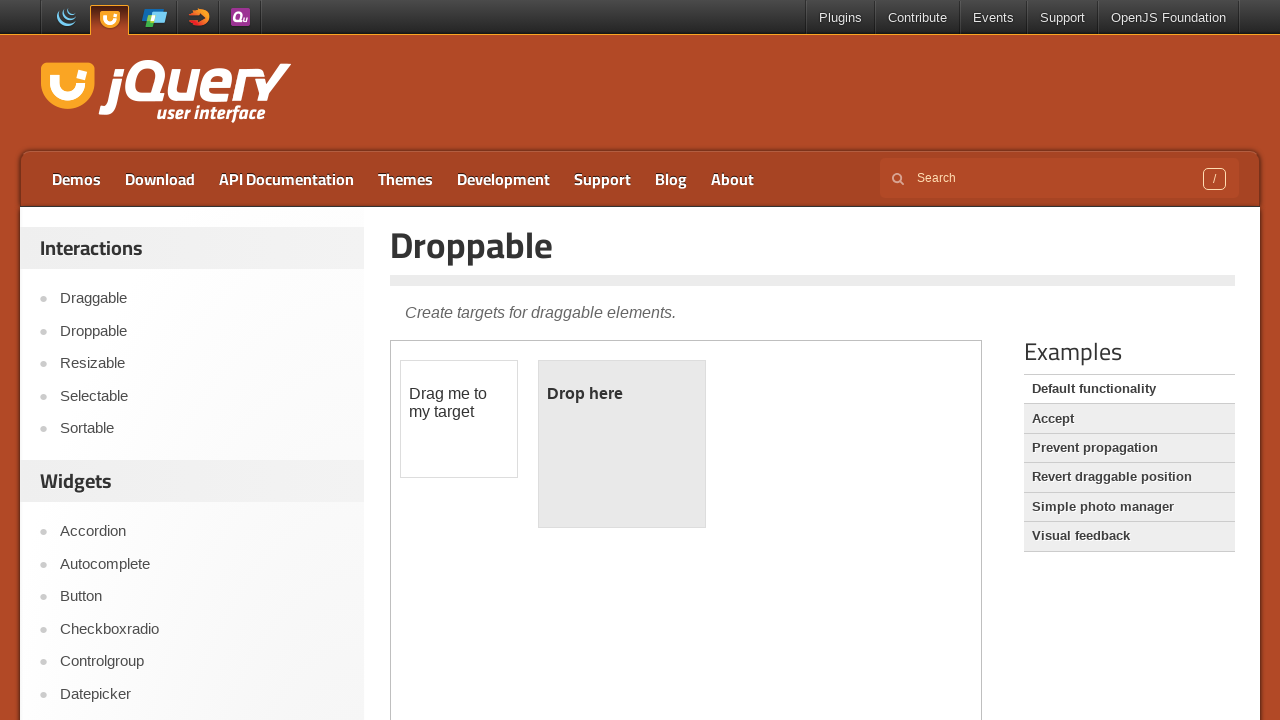

Located iframe containing draggable elements
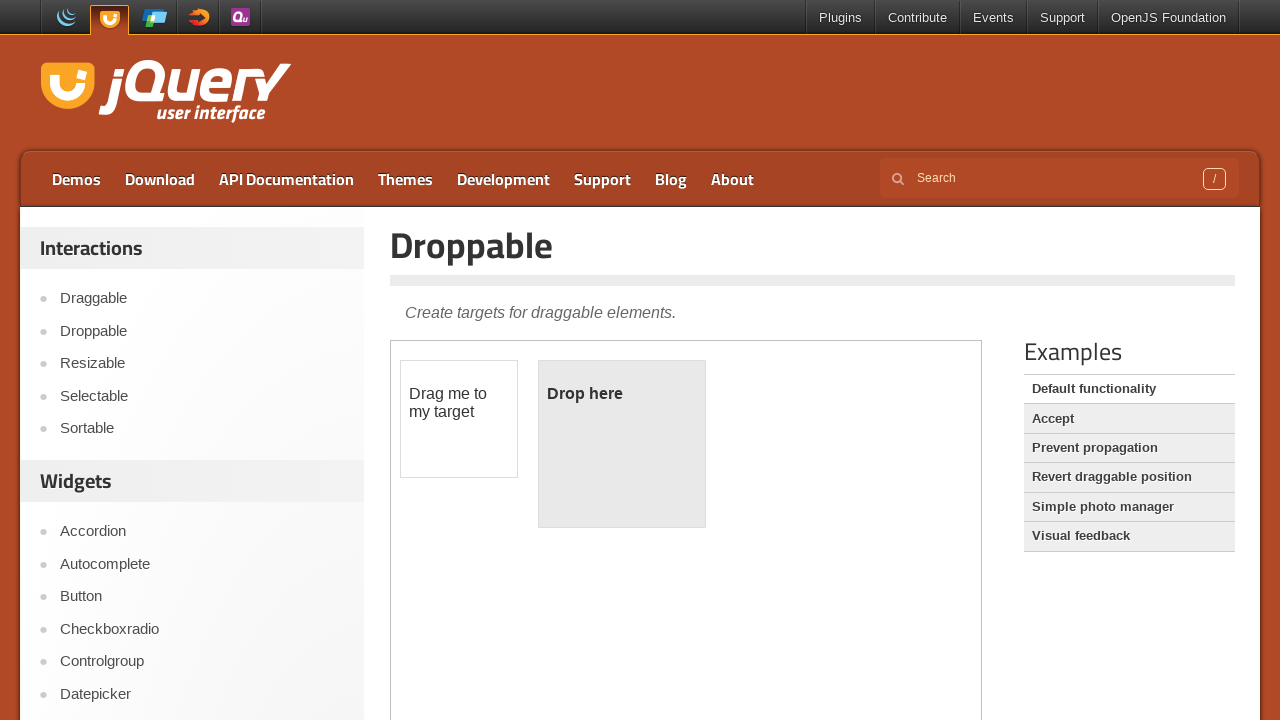

Located draggable element
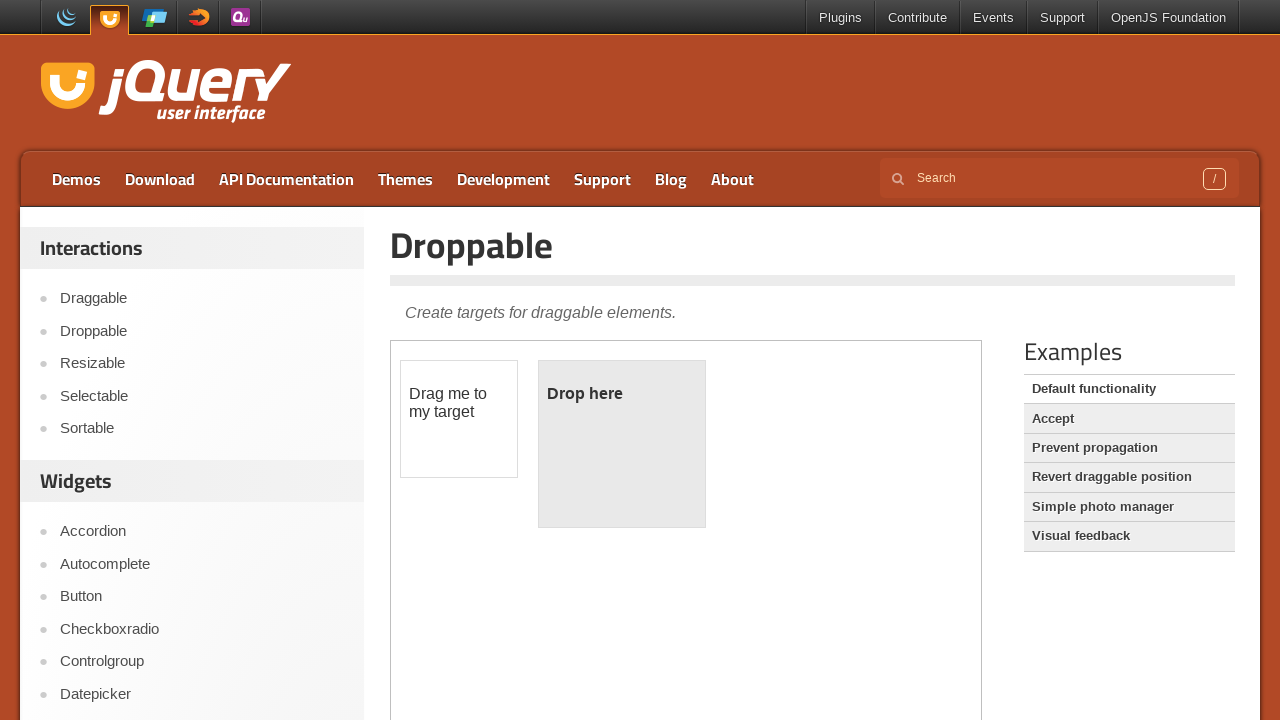

Located droppable element
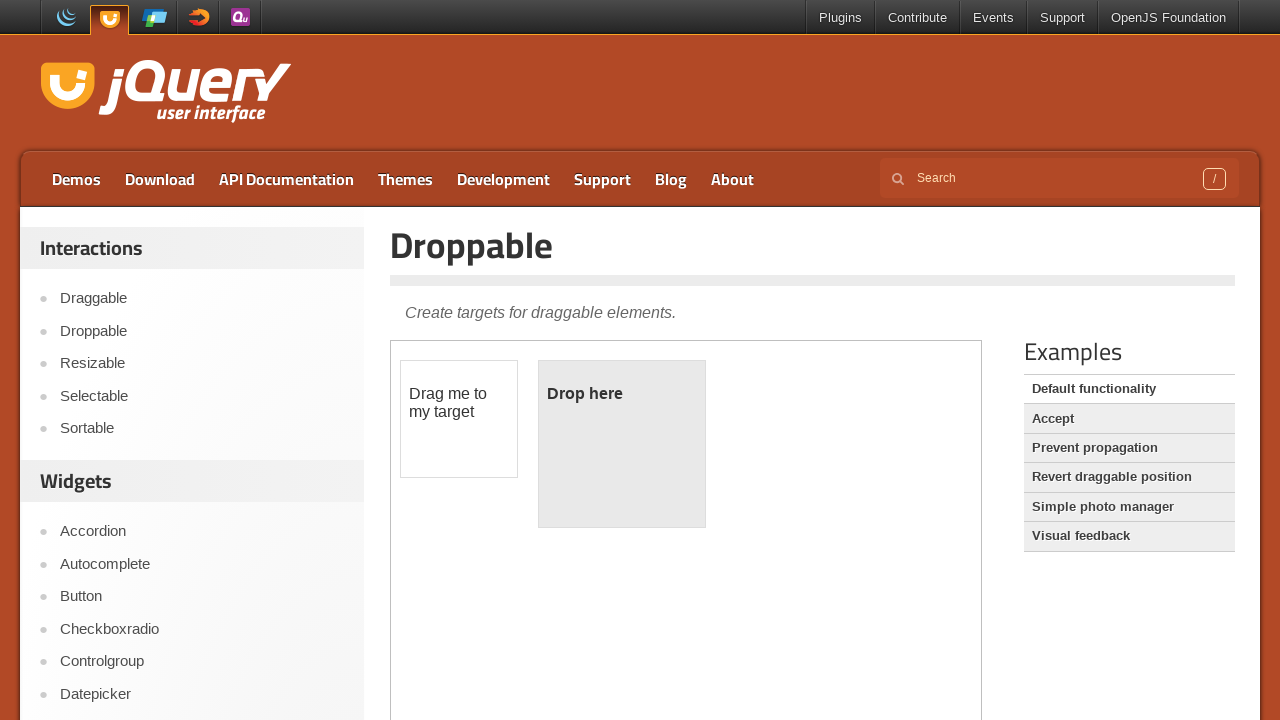

Captured initial position of draggable element at x=400.109375, y=359.875
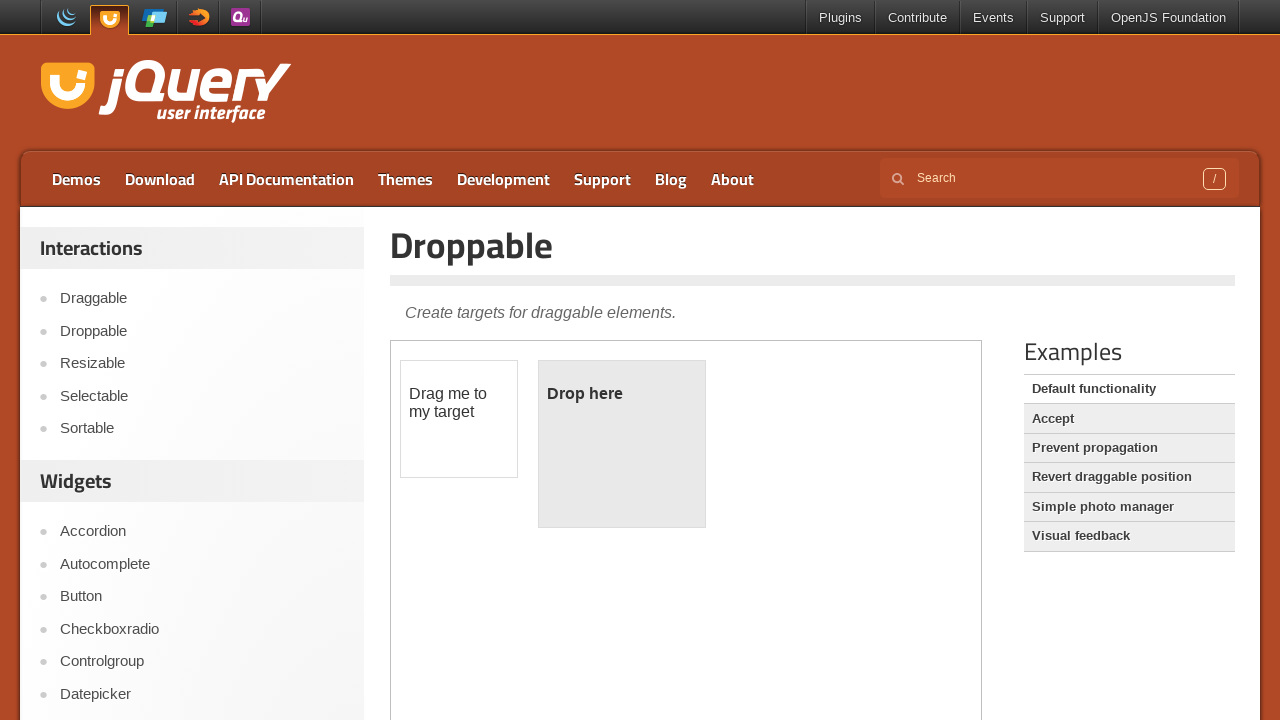

Dragged draggable element to droppable area at (622, 444)
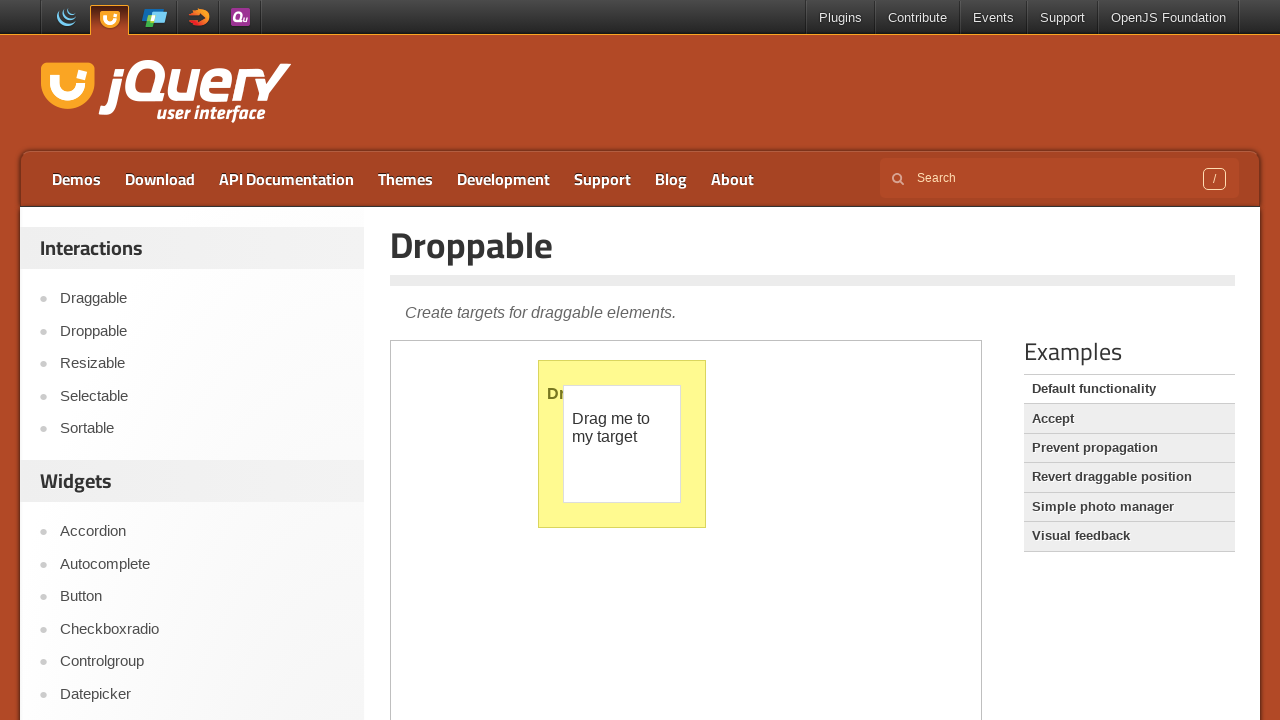

Captured position after drag at x=563.109375, y=384.875
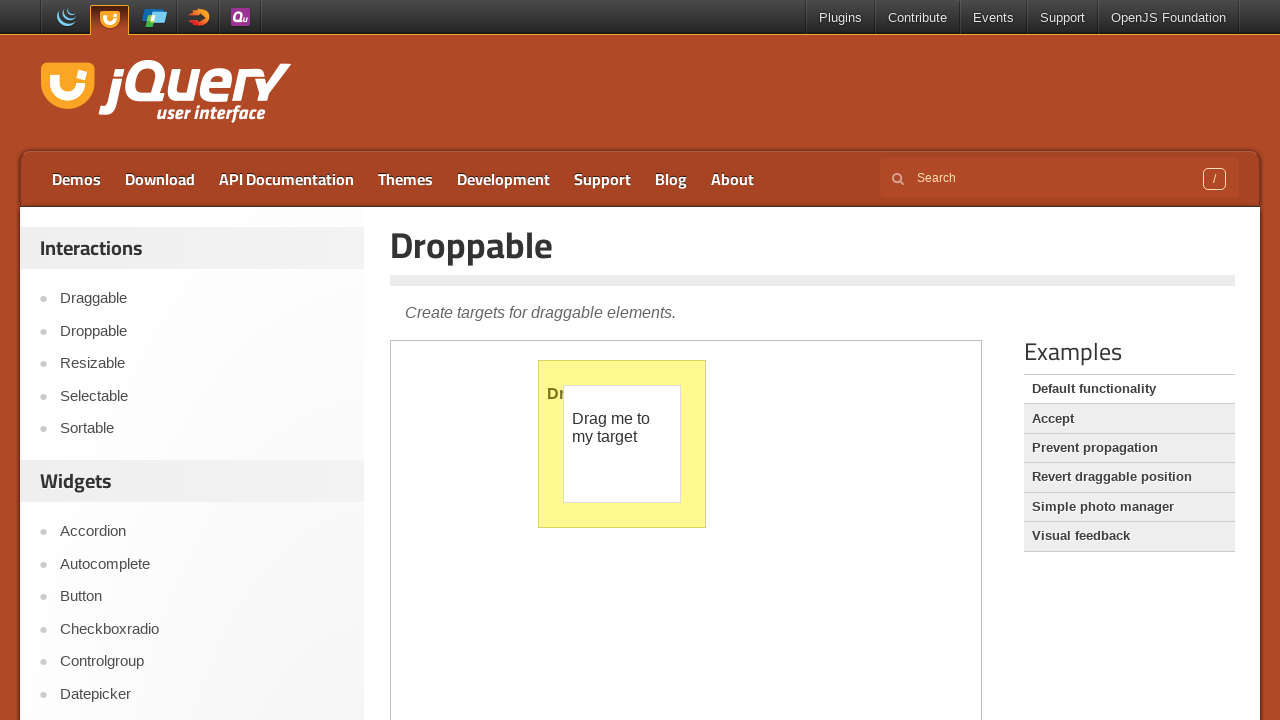

Moved mouse to center of draggable element at (622, 444)
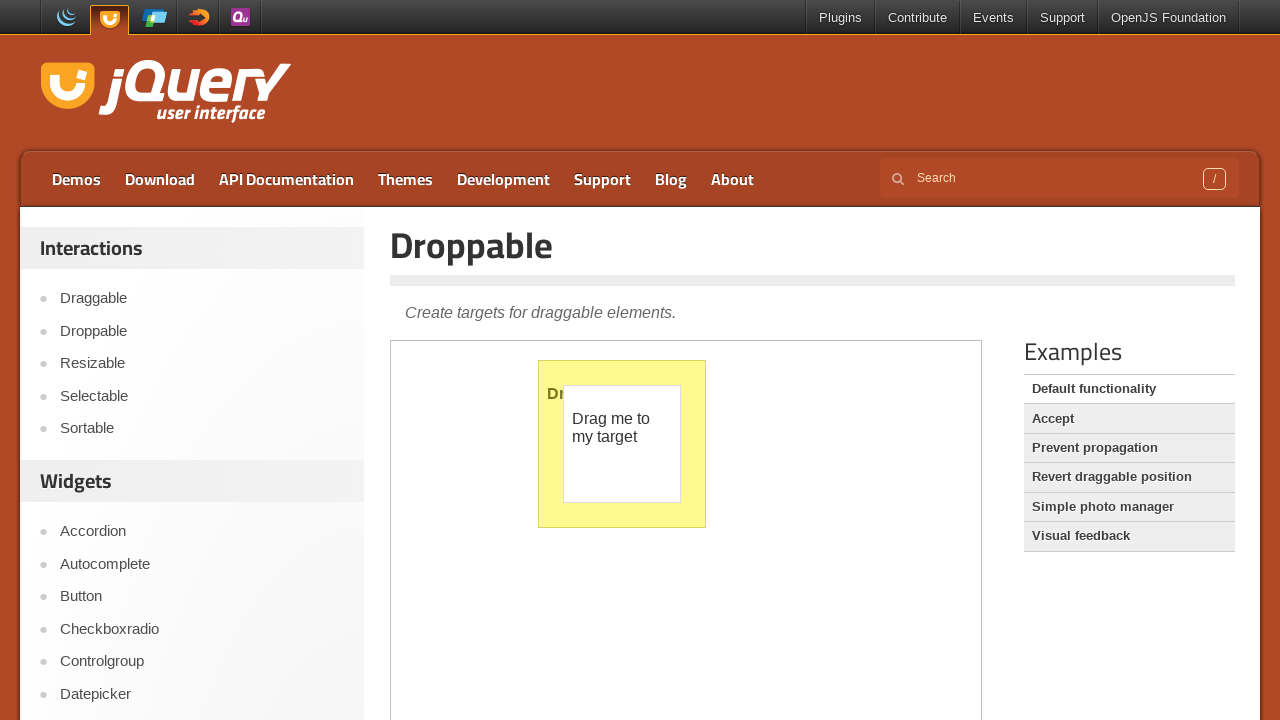

Pressed mouse button down to start drag at (622, 444)
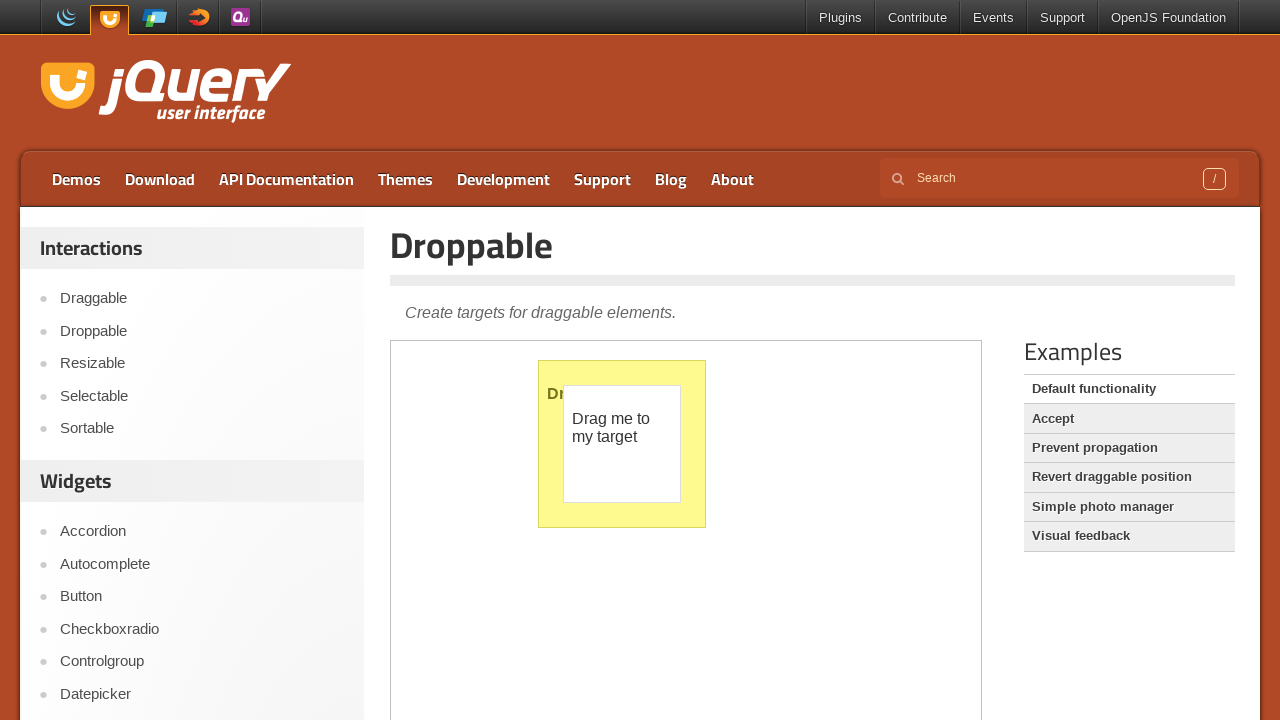

Moved mouse to offset position (50px right, 50px down) at (613, 435)
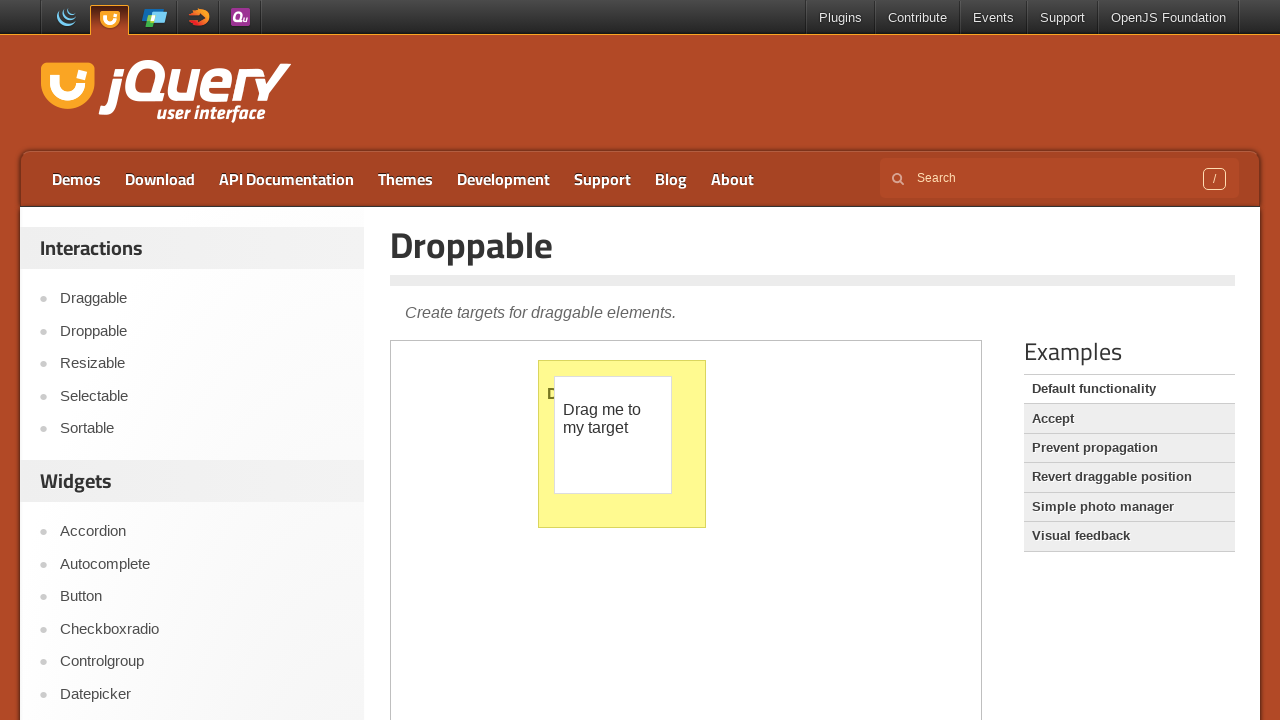

Released mouse button to complete offset drag at (613, 435)
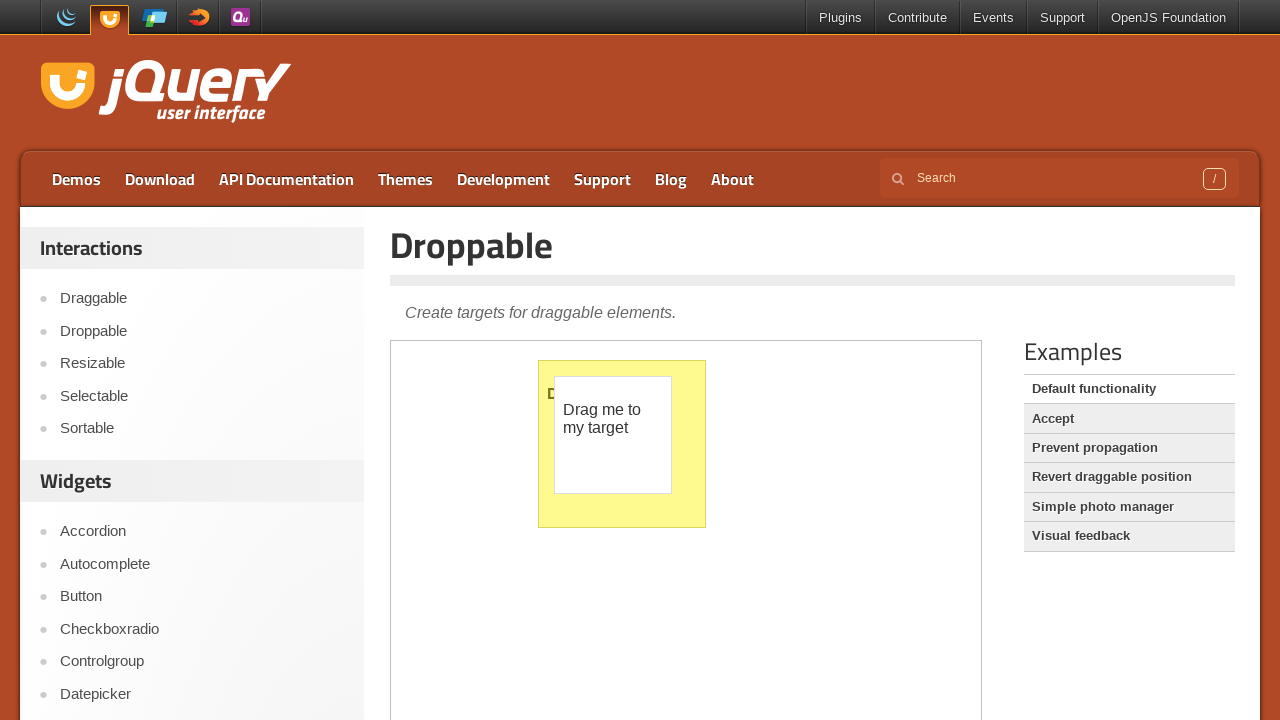

Captured final position before reset at x=554.109375, y=375.875
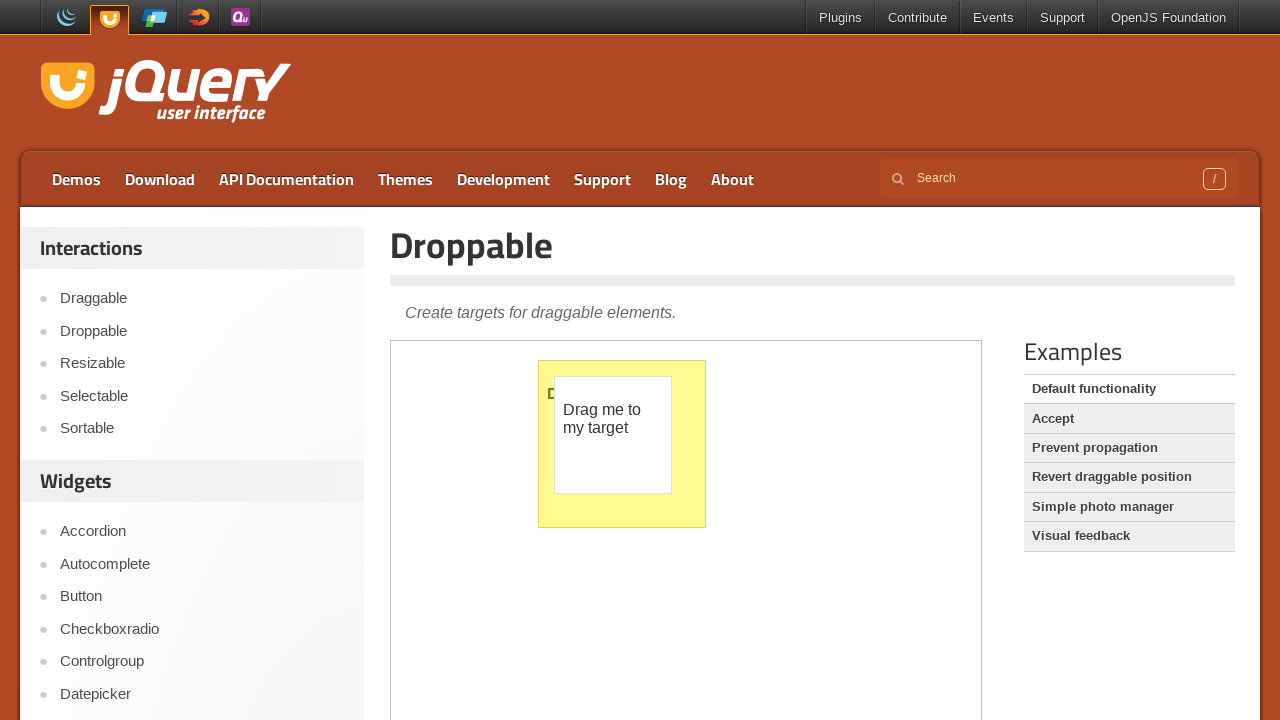

Moved mouse to center of element for reset drag at (613, 435)
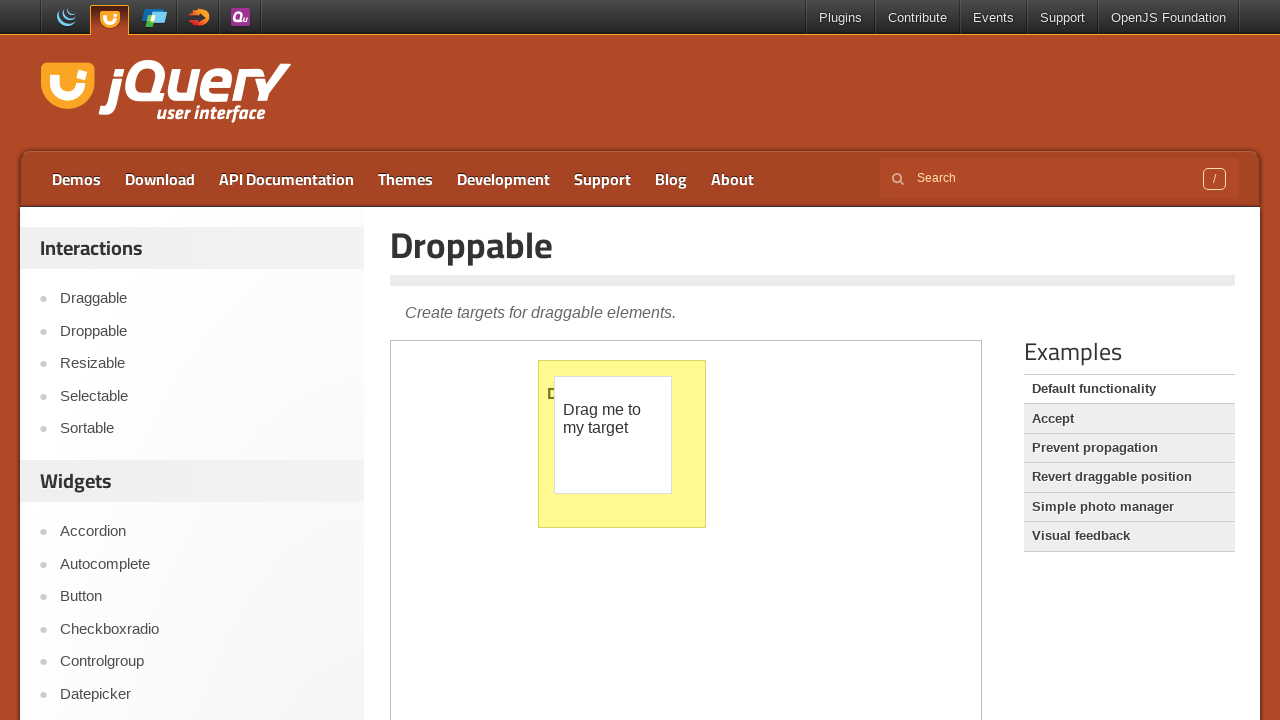

Pressed mouse button down to start reset drag at (613, 435)
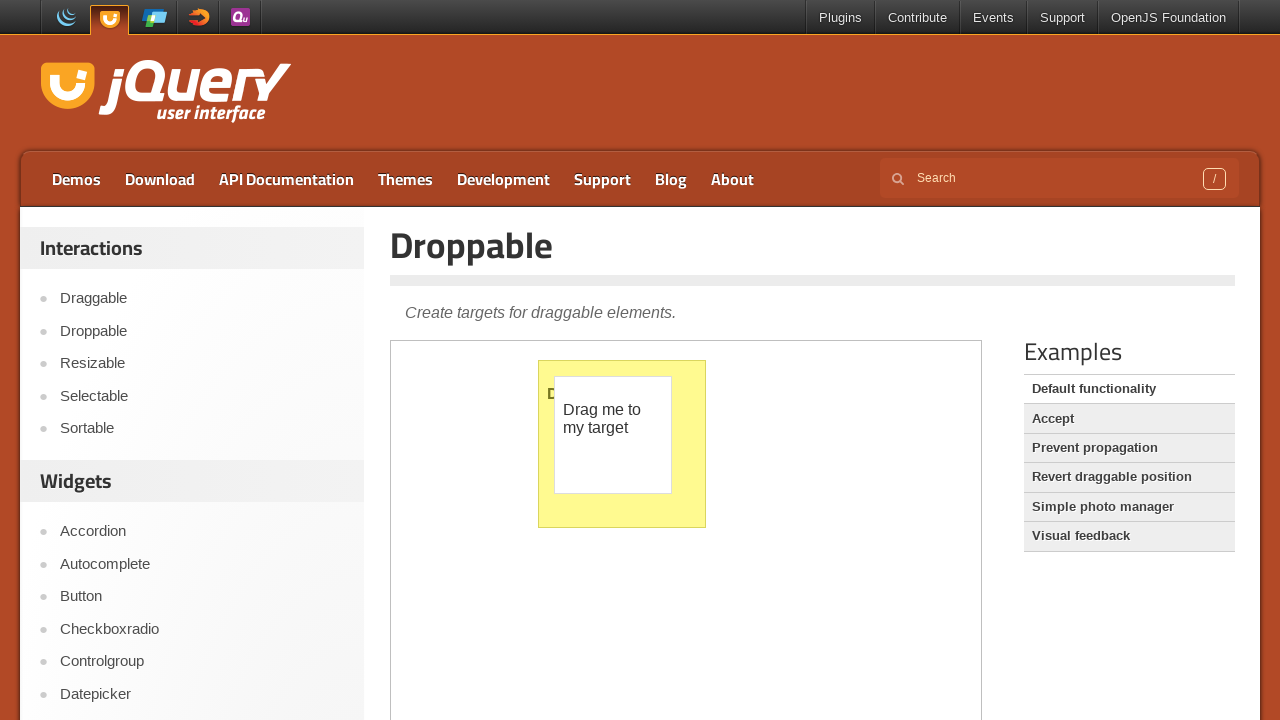

Moved mouse to original position (offset_x=-154.0, offset_y=-16.0) at (459, 419)
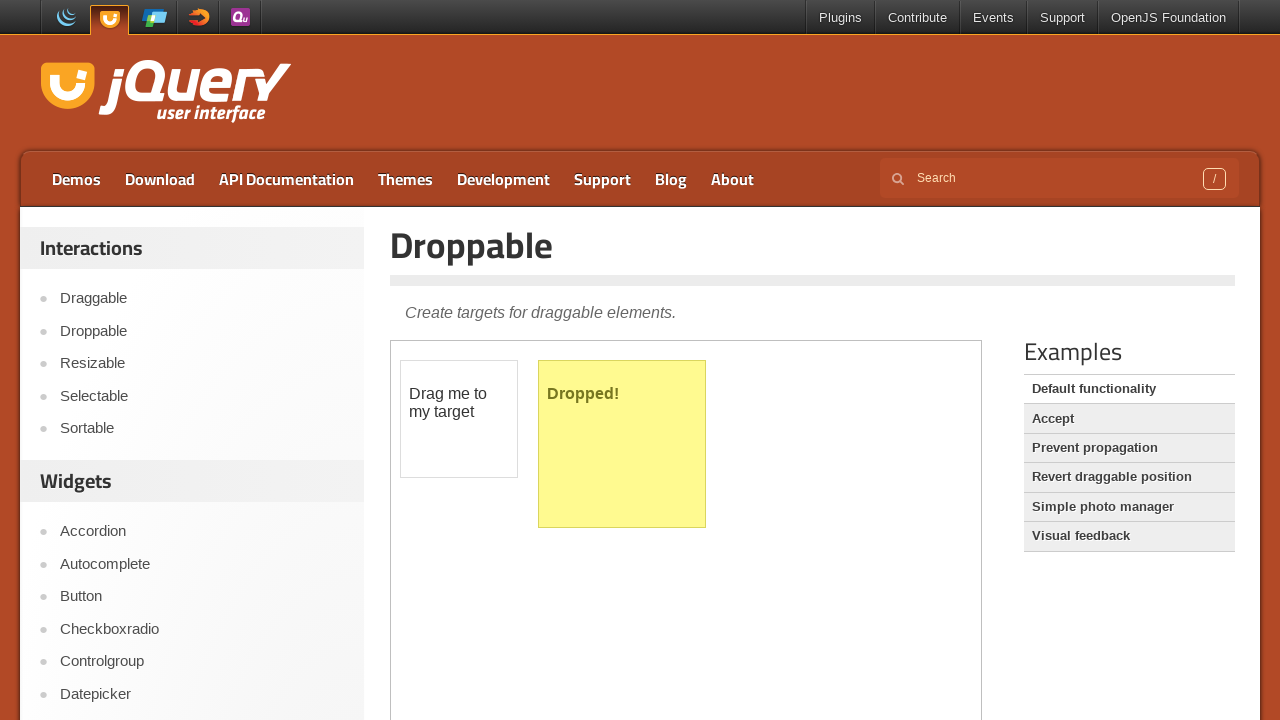

Released mouse button to reset element to original position at (459, 419)
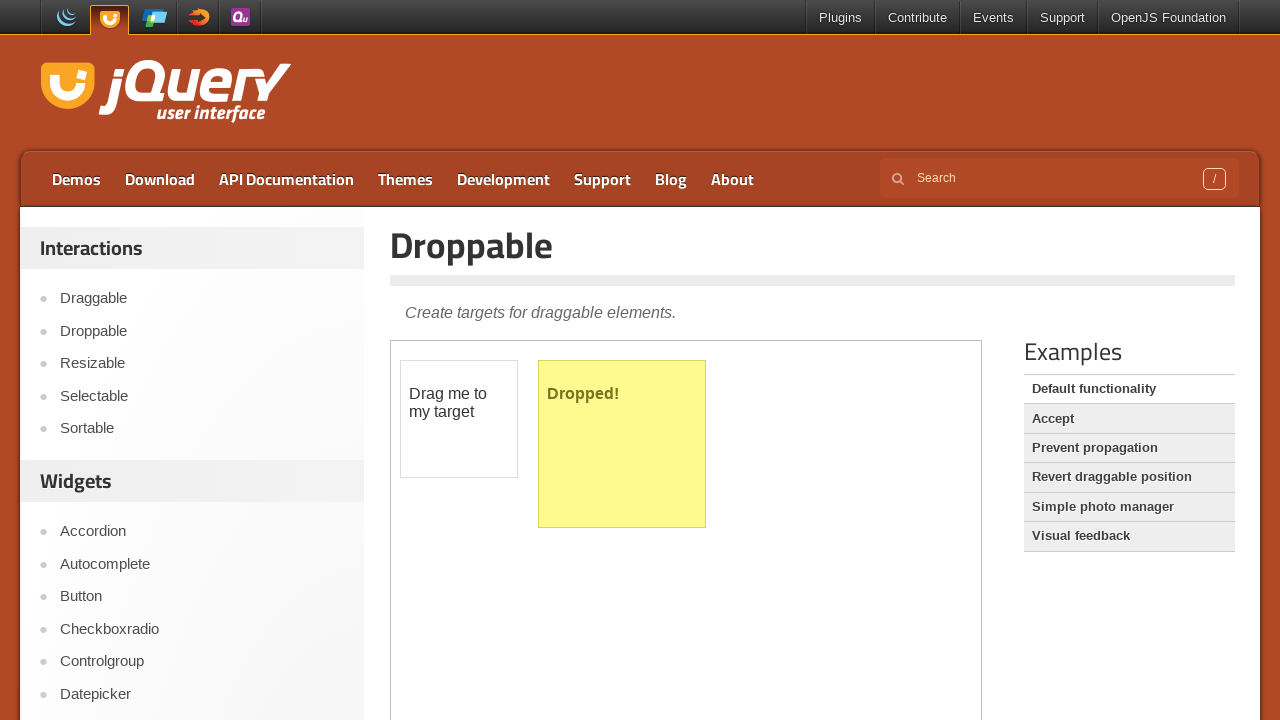

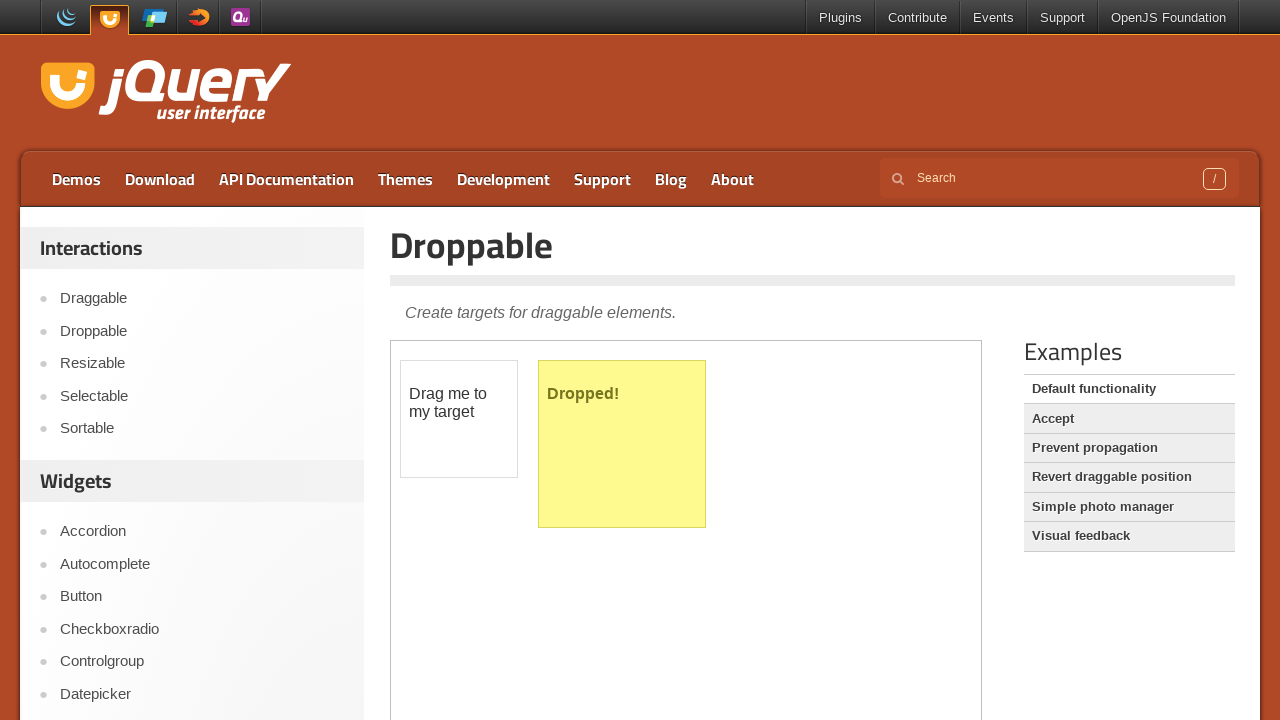